Tests jQuery UI datepicker functionality by opening the calendar, navigating to the next month, and selecting a specific date

Starting URL: https://jqueryui.com/datepicker/

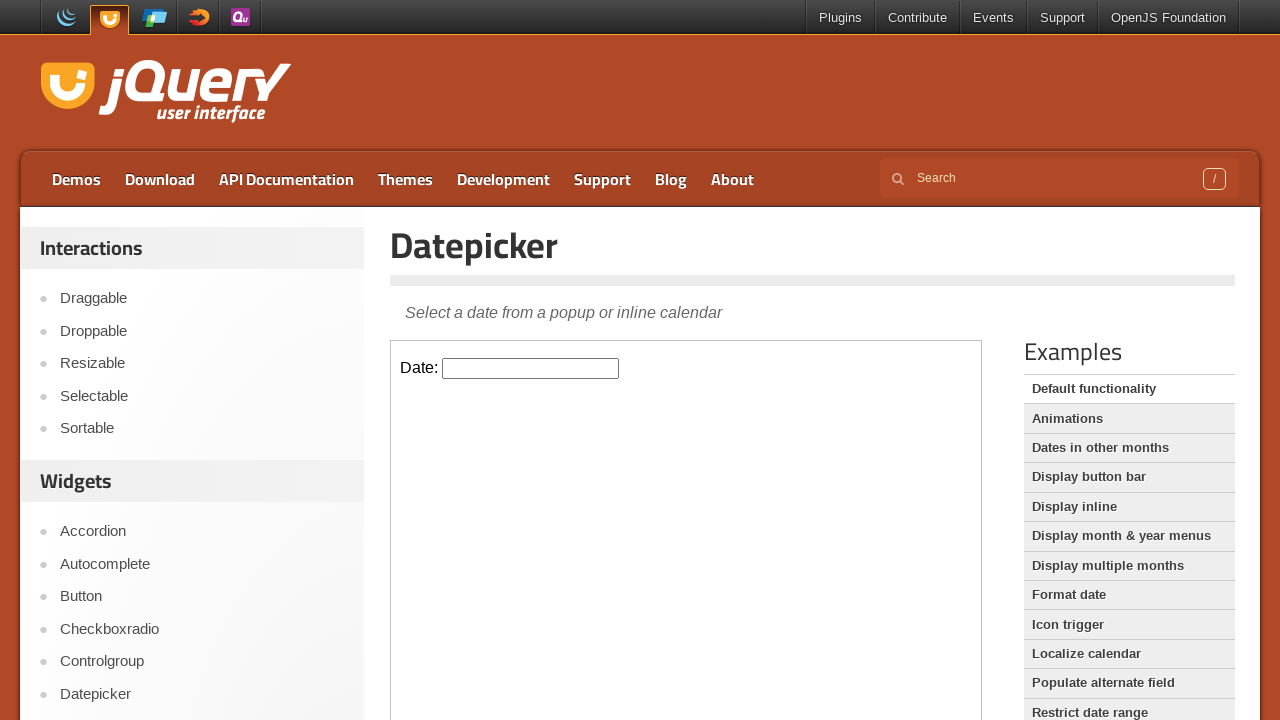

Located iframe containing datepicker demo
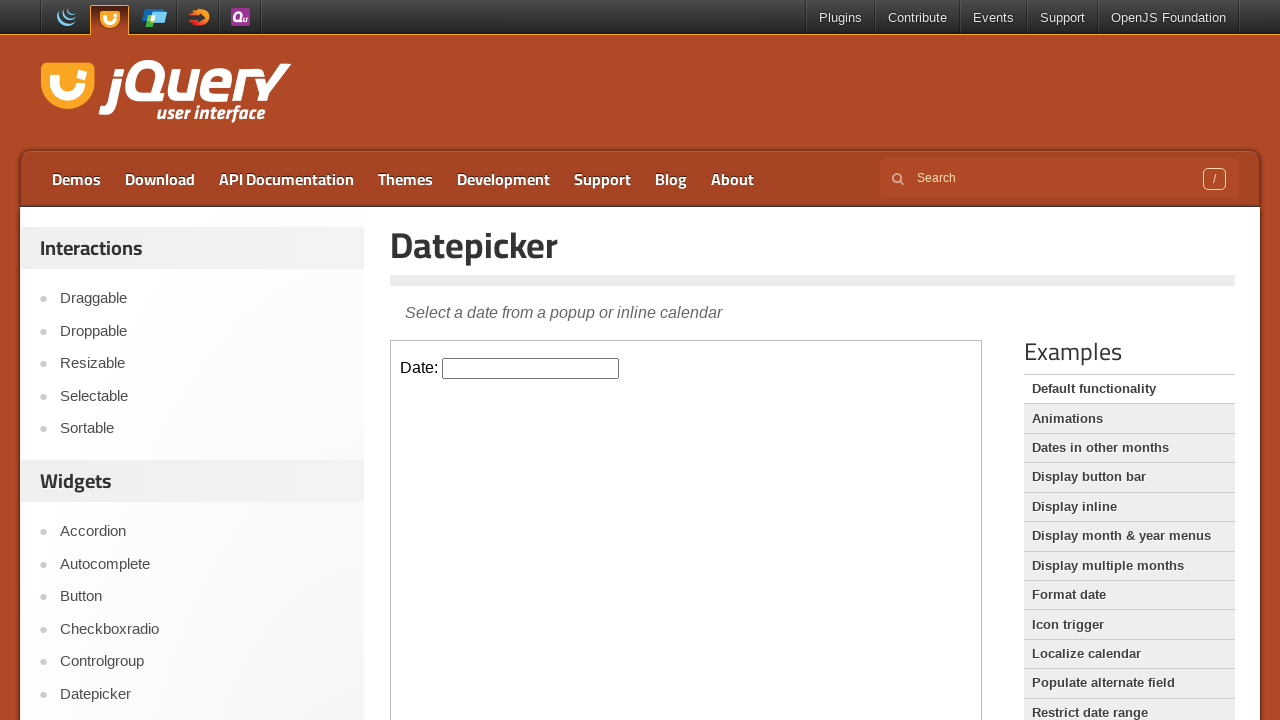

Clicked datepicker input field to open calendar at (531, 368) on iframe.demo-frame >> internal:control=enter-frame >> input.hasDatepicker
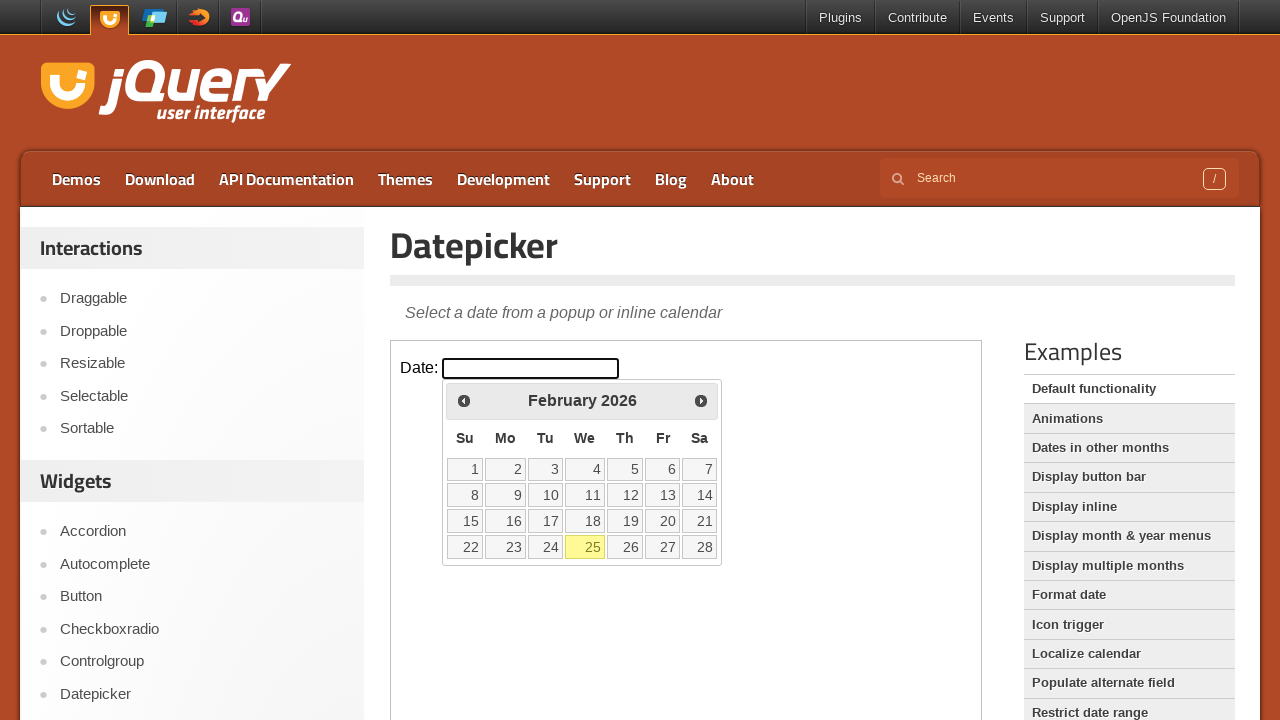

Clicked Next button to navigate to next month at (701, 400) on iframe.demo-frame >> internal:control=enter-frame >> xpath=//span[text()='Next']
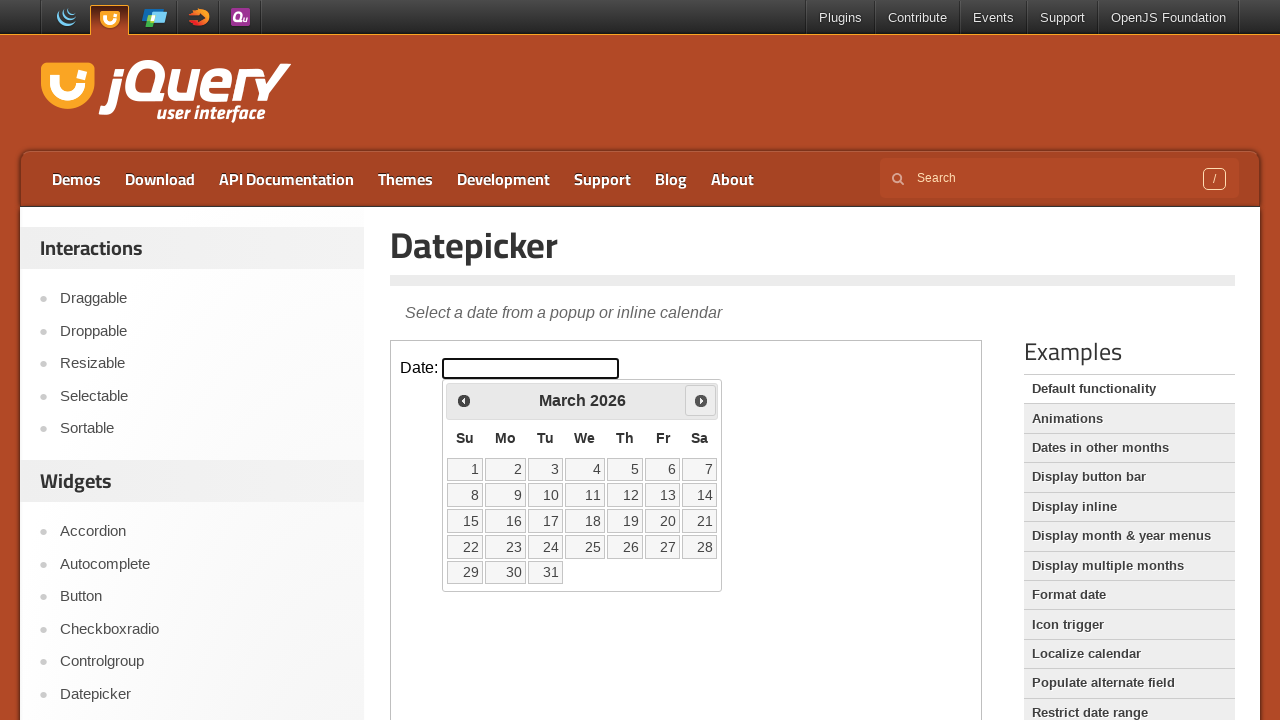

Selected date 22 from the calendar at (465, 547) on iframe.demo-frame >> internal:control=enter-frame >> xpath=//a[text()='22']
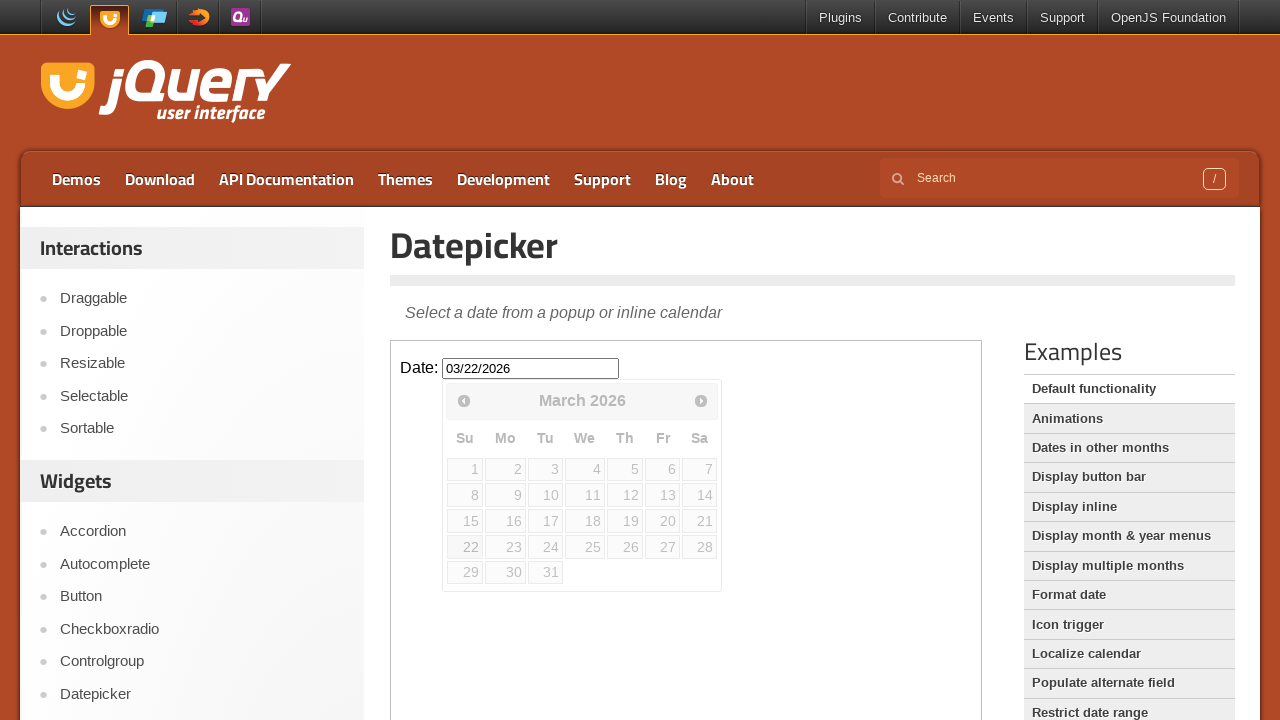

Retrieved selected date value: 03/22/2026
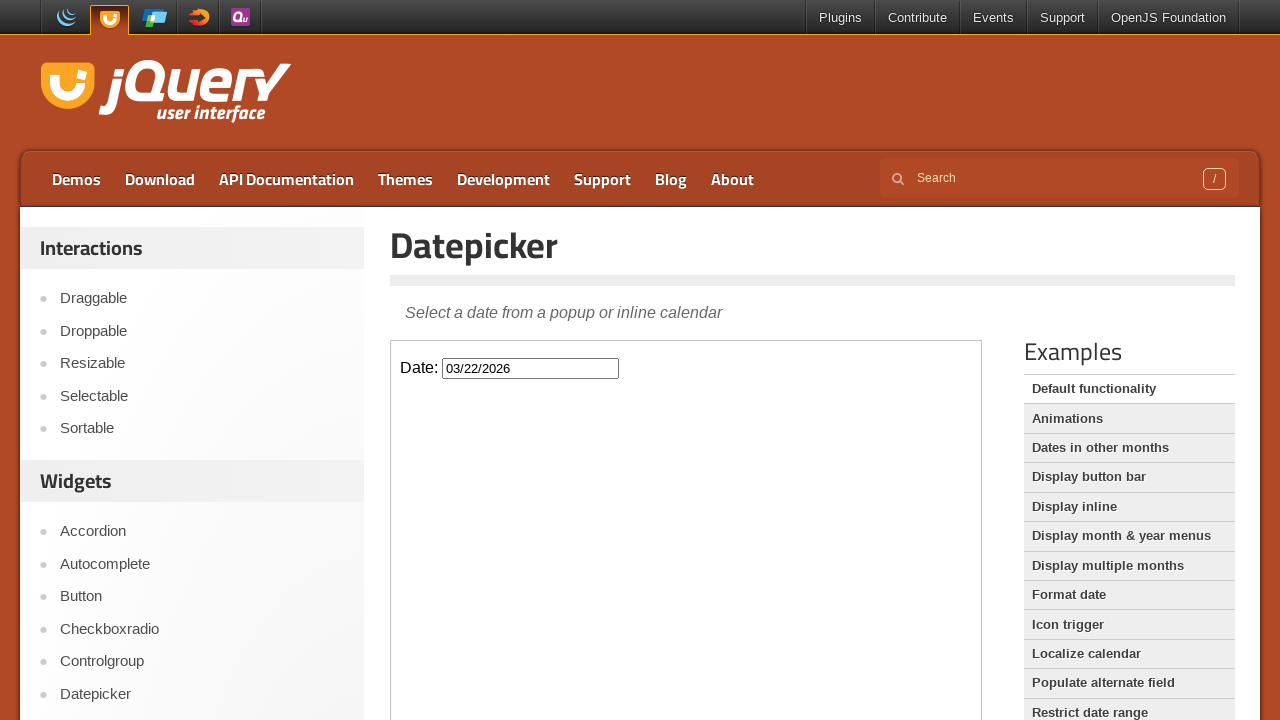

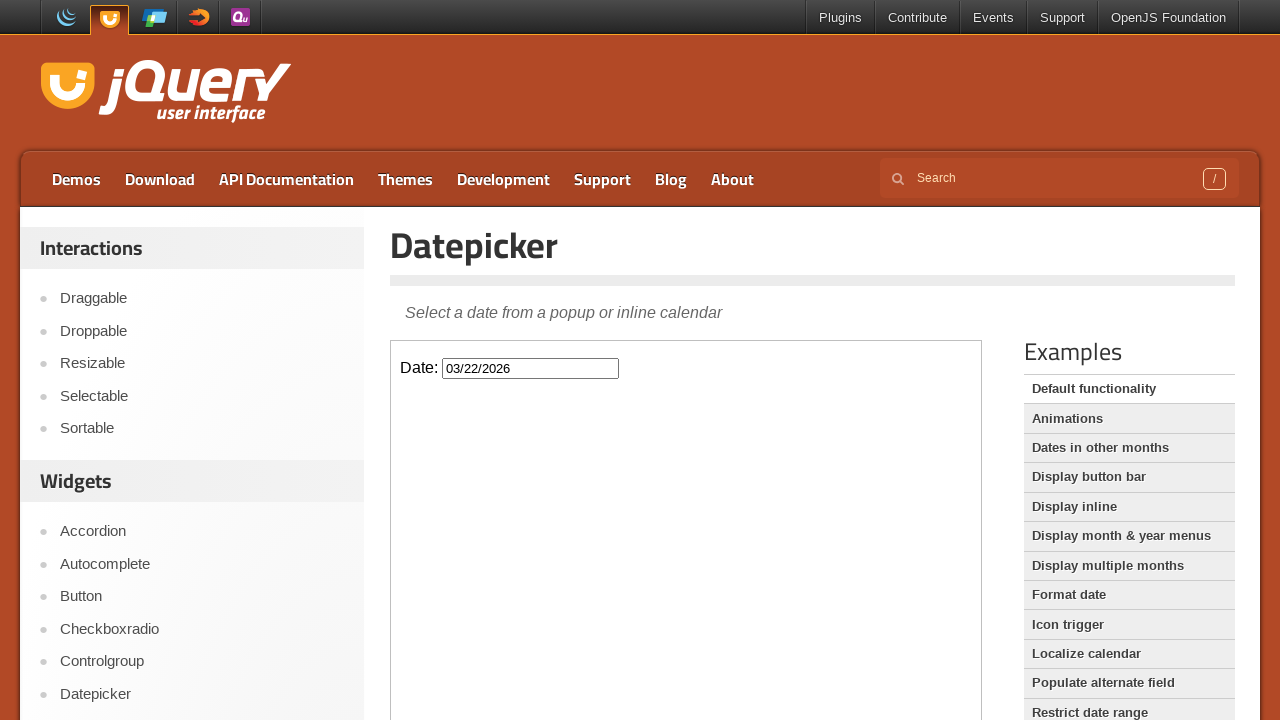